Tests a flight booking form by selecting a country from autocomplete, clicking checkboxes, selecting currency from dropdown, adjusting passenger count, selecting origin and destination airports, picking a date from calendar, and submitting the search.

Starting URL: https://rahulshettyacademy.com/dropdownsPractise/

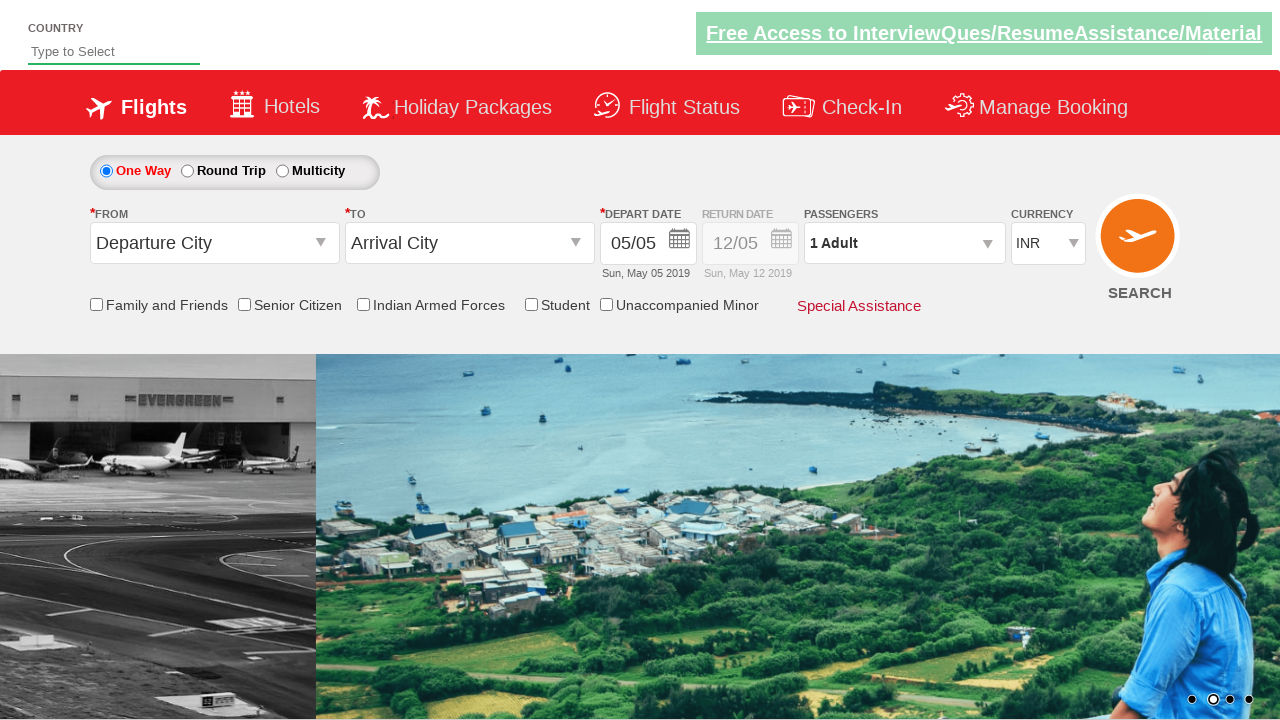

Filled autocomplete field with 'ac' on #autosuggest
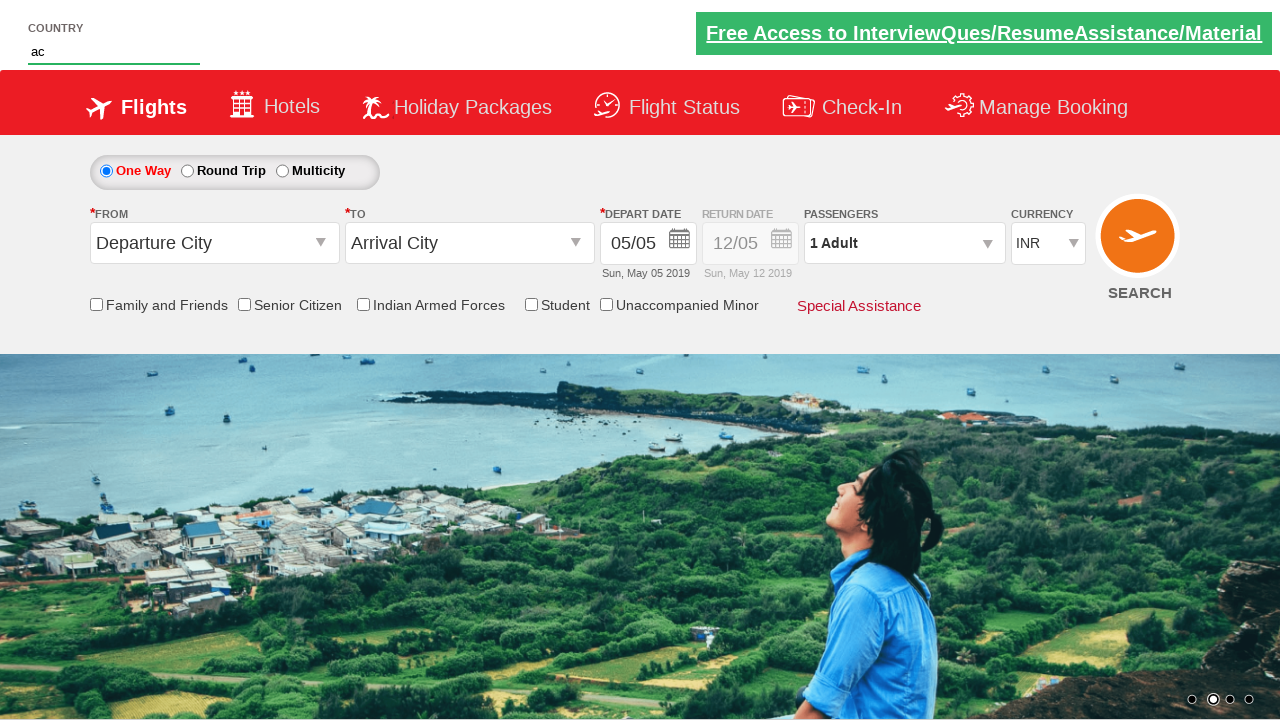

Autocomplete suggestions appeared
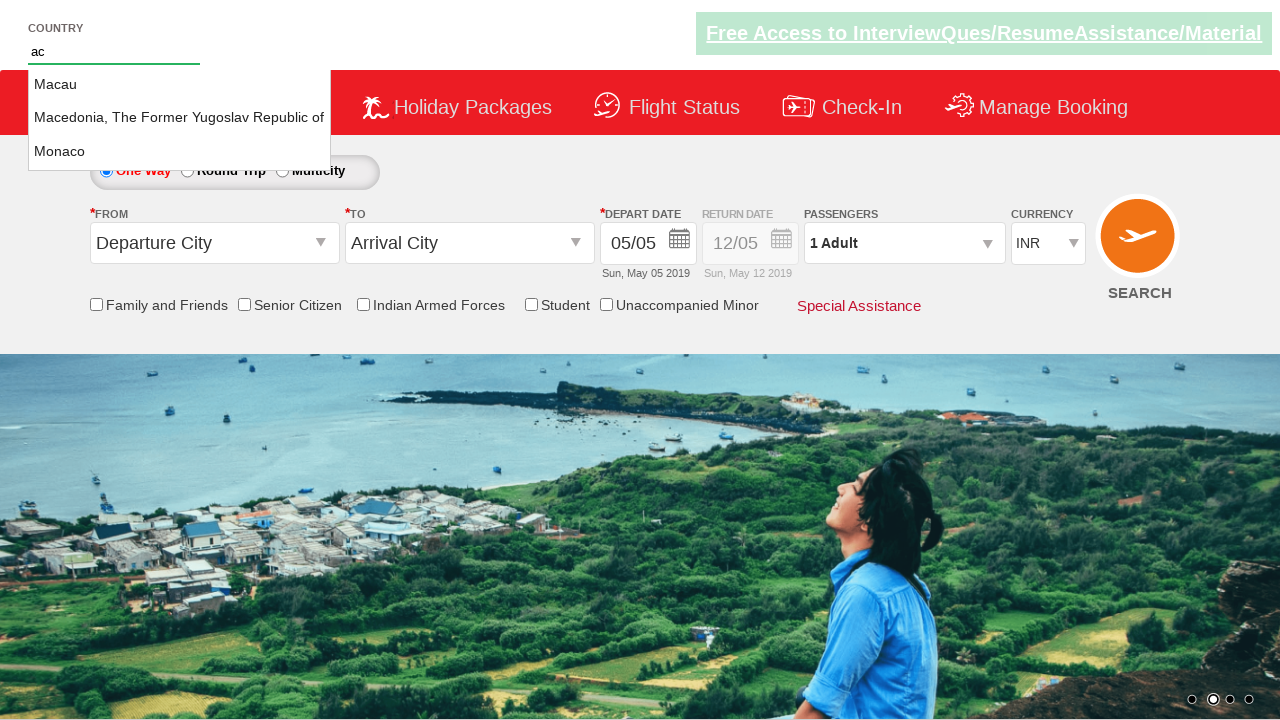

Selected 'Macedonia, The Former Yugoslav Republic of' from autocomplete at (180, 118) on li.ui-menu-item a:has-text('Macedonia, The Former Yugoslav Republic of')
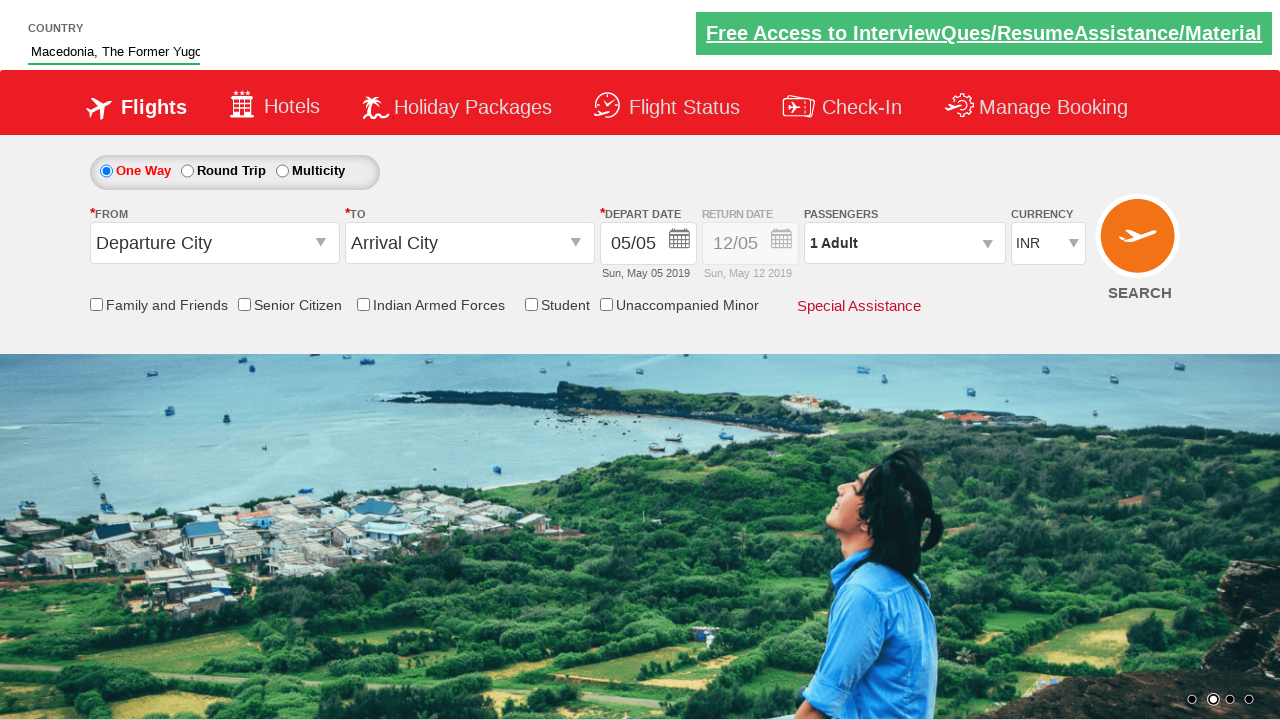

Clicked Student checkbox at (557, 305) on #StudentDiv
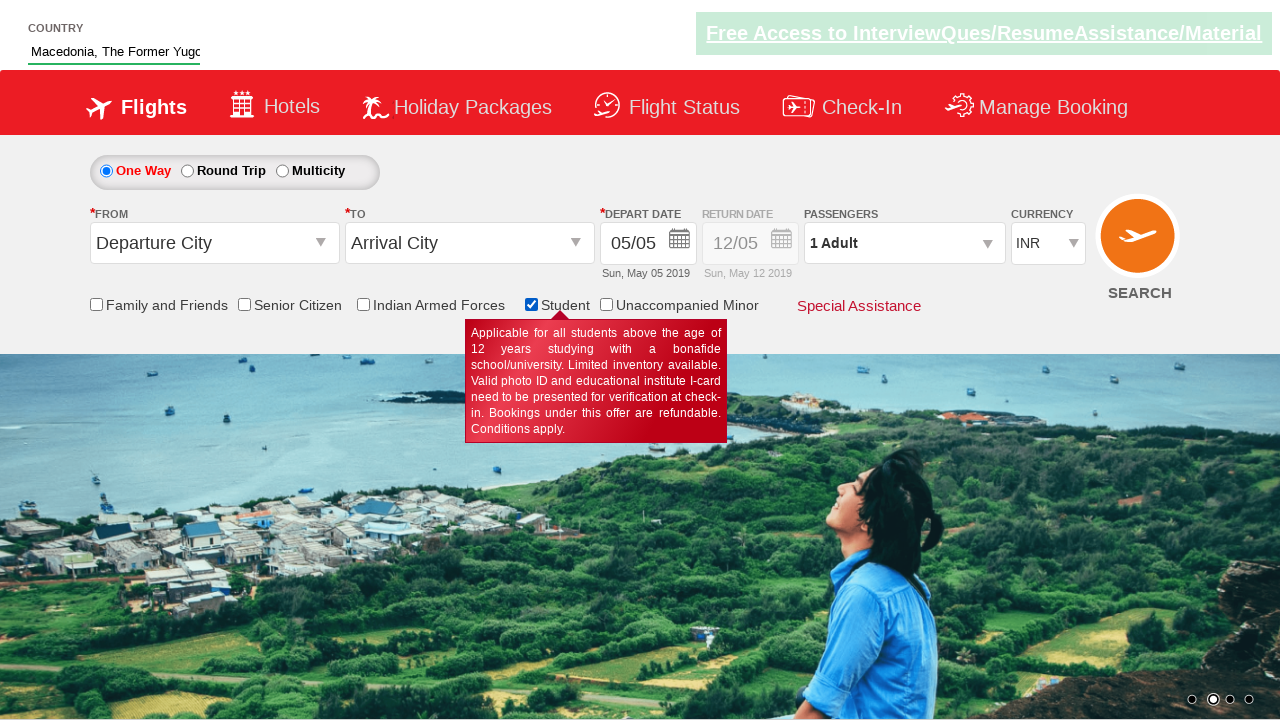

Selected INR from currency dropdown on #ctl00_mainContent_DropDownListCurrency
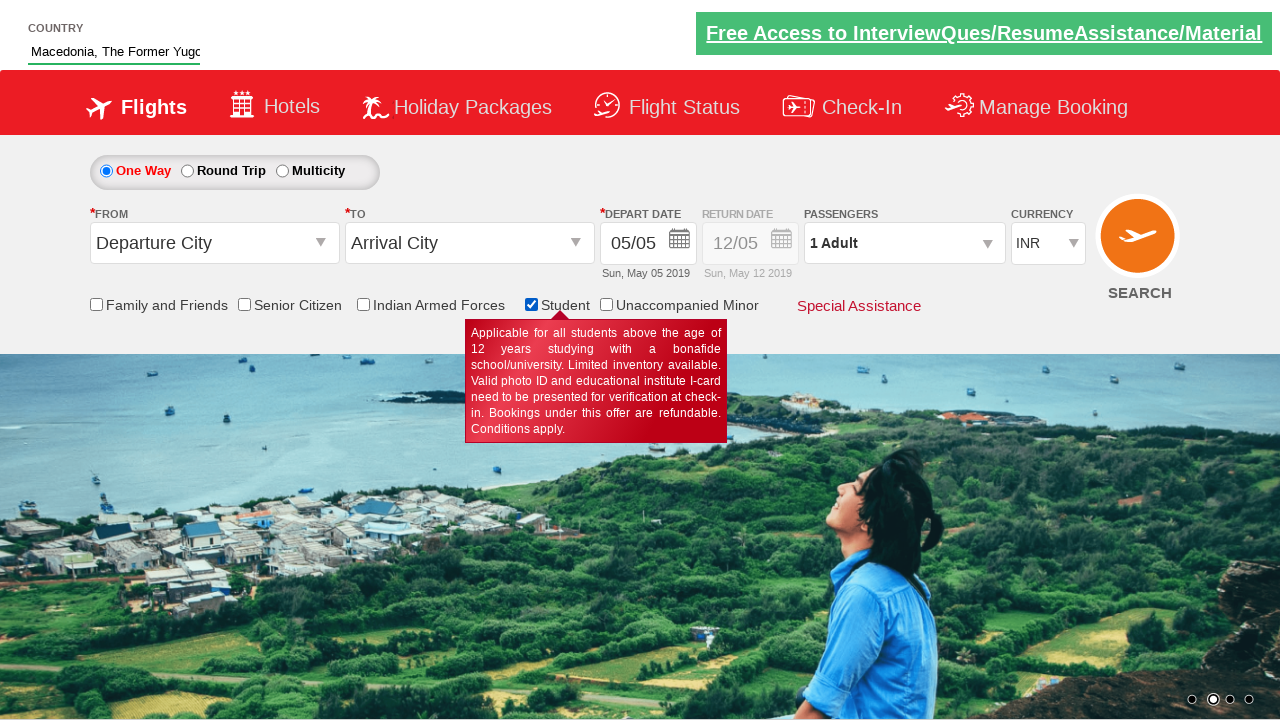

Opened passenger selector dropdown at (904, 243) on #divpaxinfo
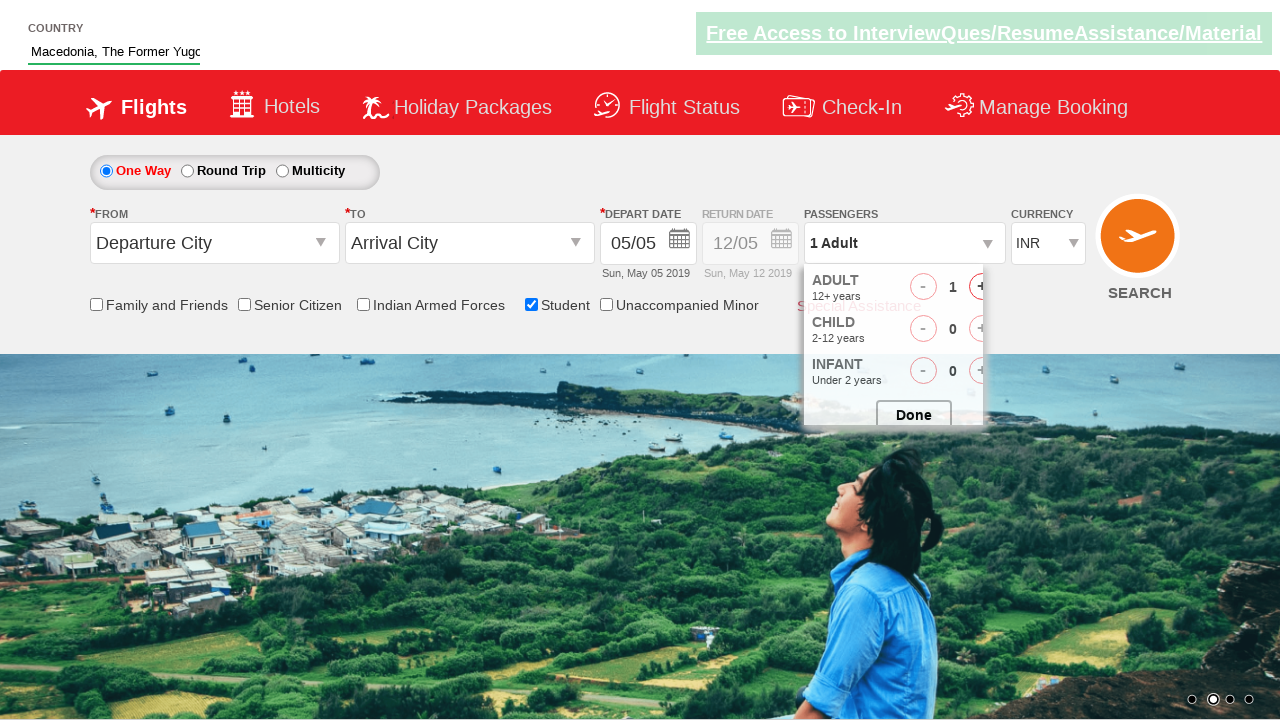

Waited for passenger selector to fully load
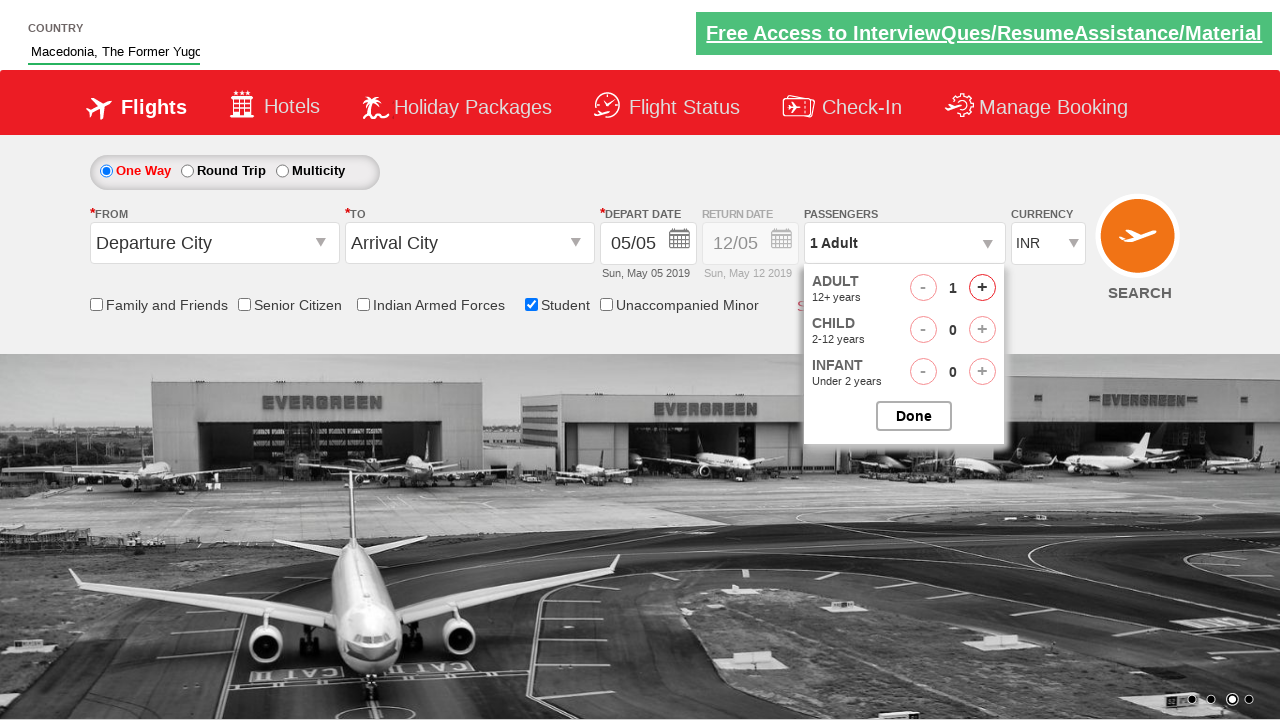

Incremented adult passenger count (iteration 1/4) at (982, 288) on #hrefIncAdt
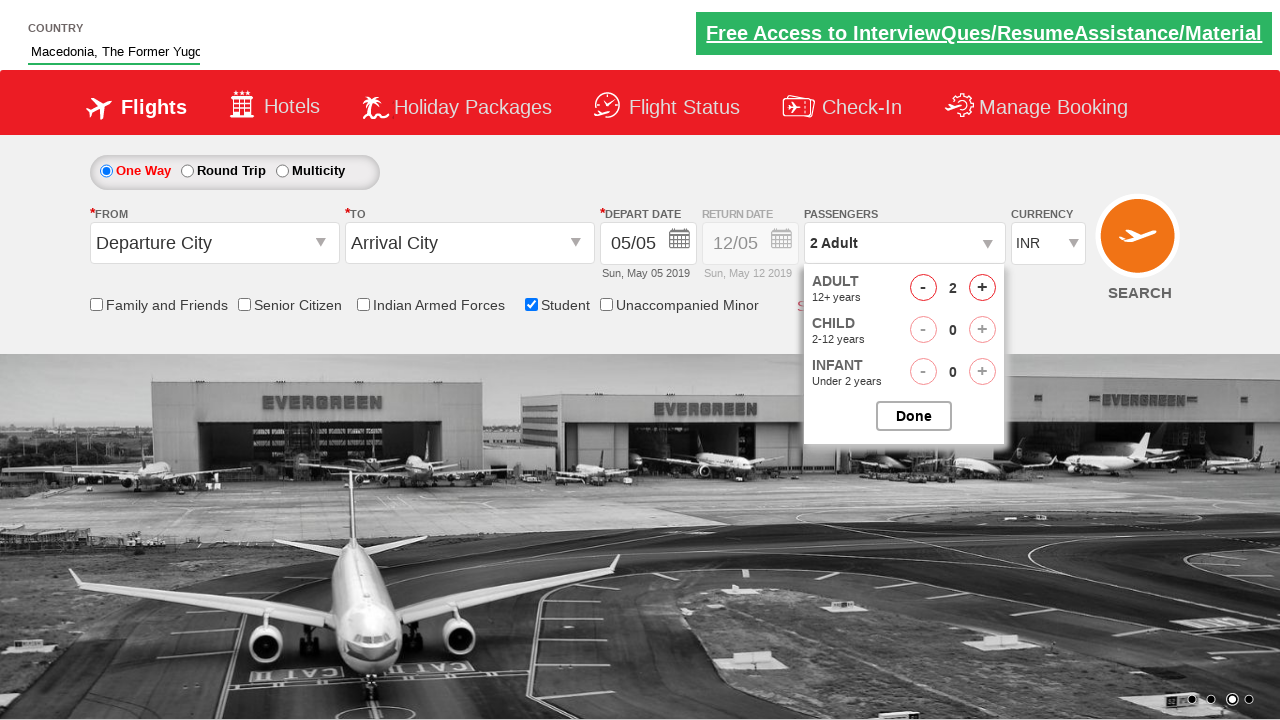

Incremented adult passenger count (iteration 2/4) at (982, 288) on #hrefIncAdt
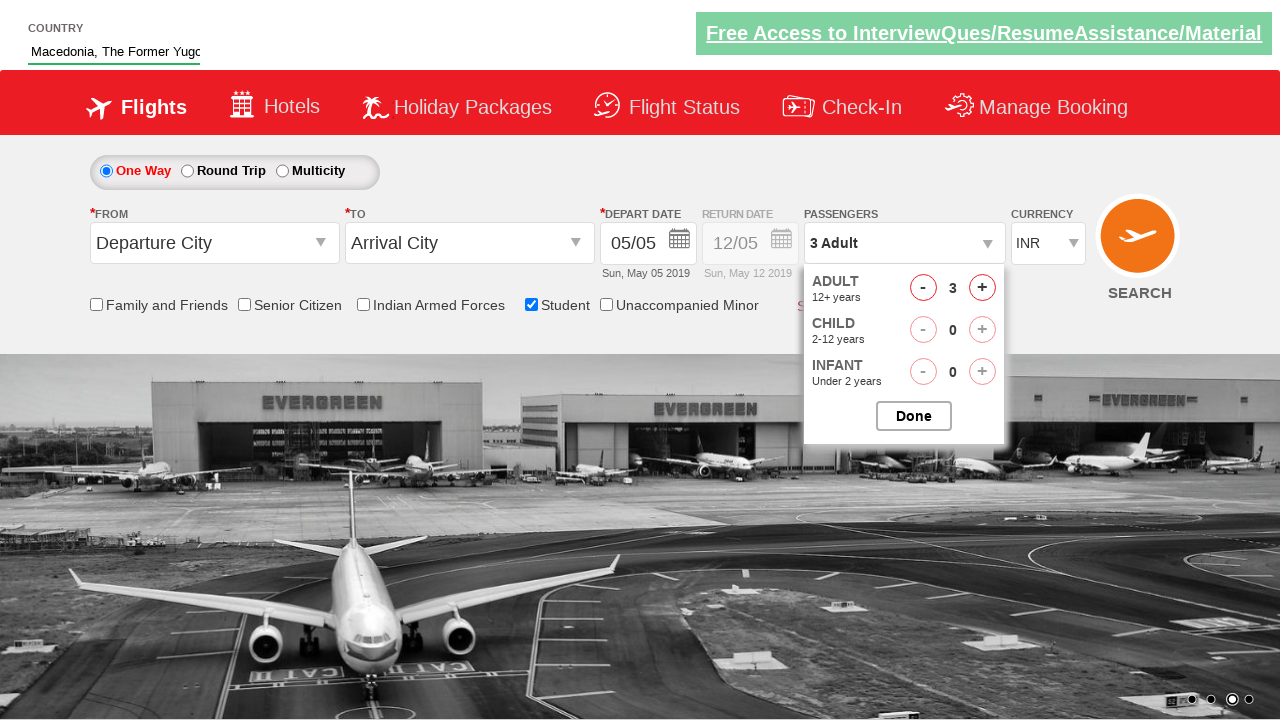

Incremented adult passenger count (iteration 3/4) at (982, 288) on #hrefIncAdt
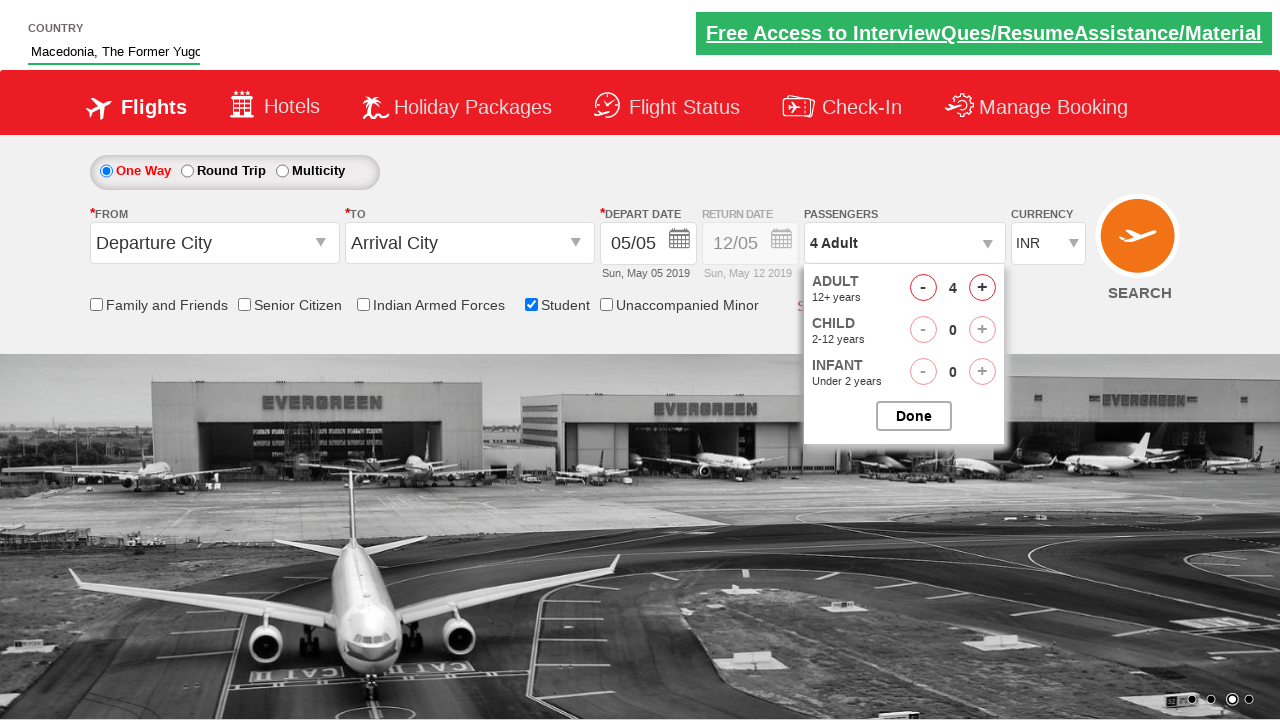

Incremented adult passenger count (iteration 4/4) at (982, 288) on #hrefIncAdt
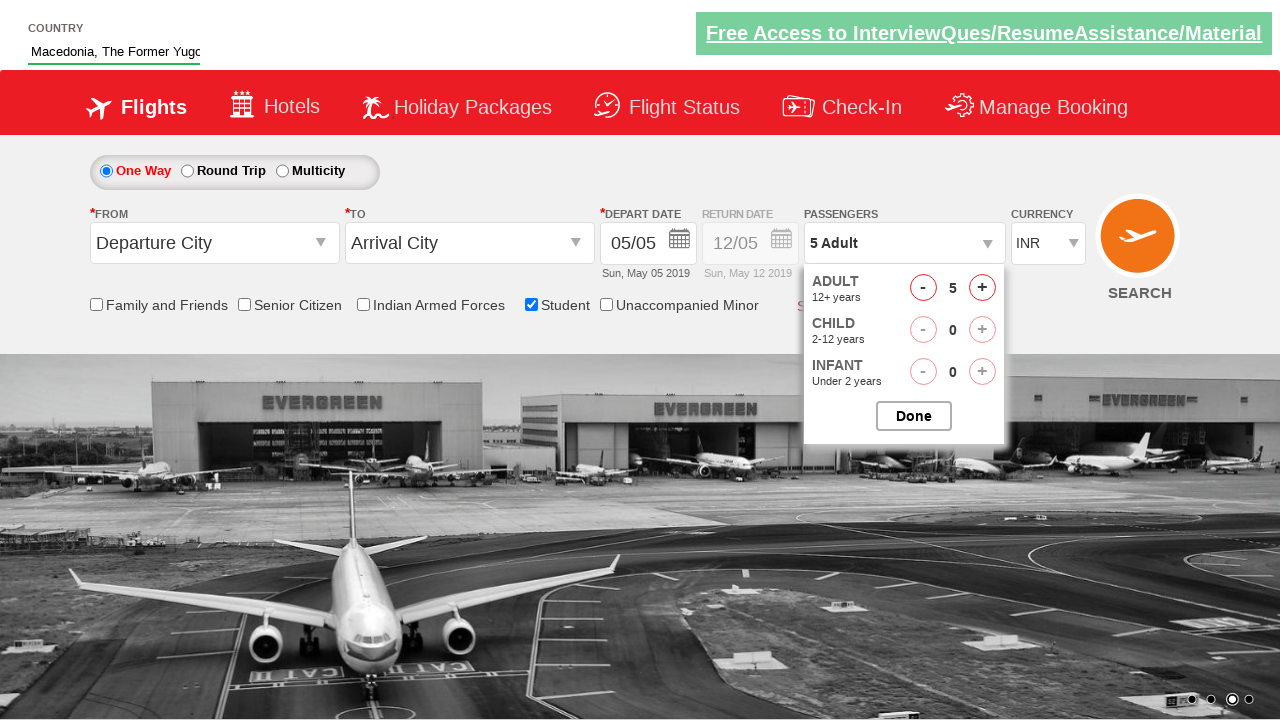

Closed passenger selector at (914, 416) on #btnclosepaxoption
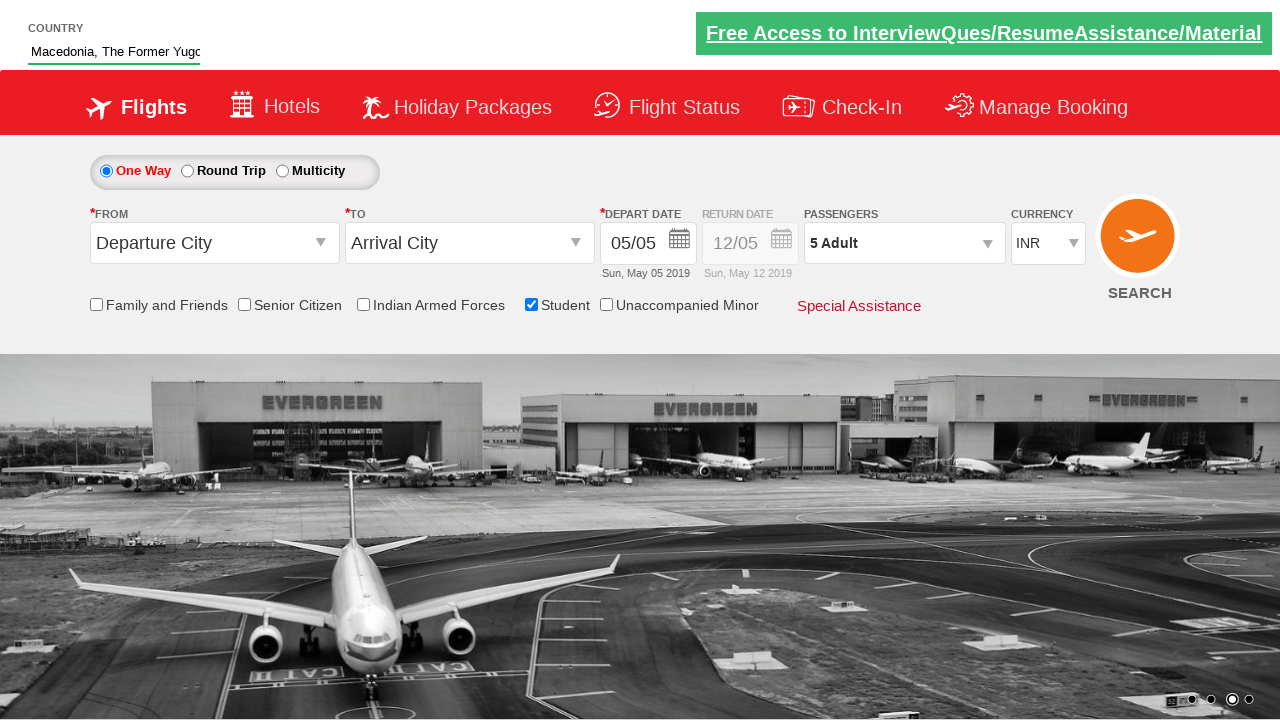

Opened origin airport selector at (214, 236) on div.left1
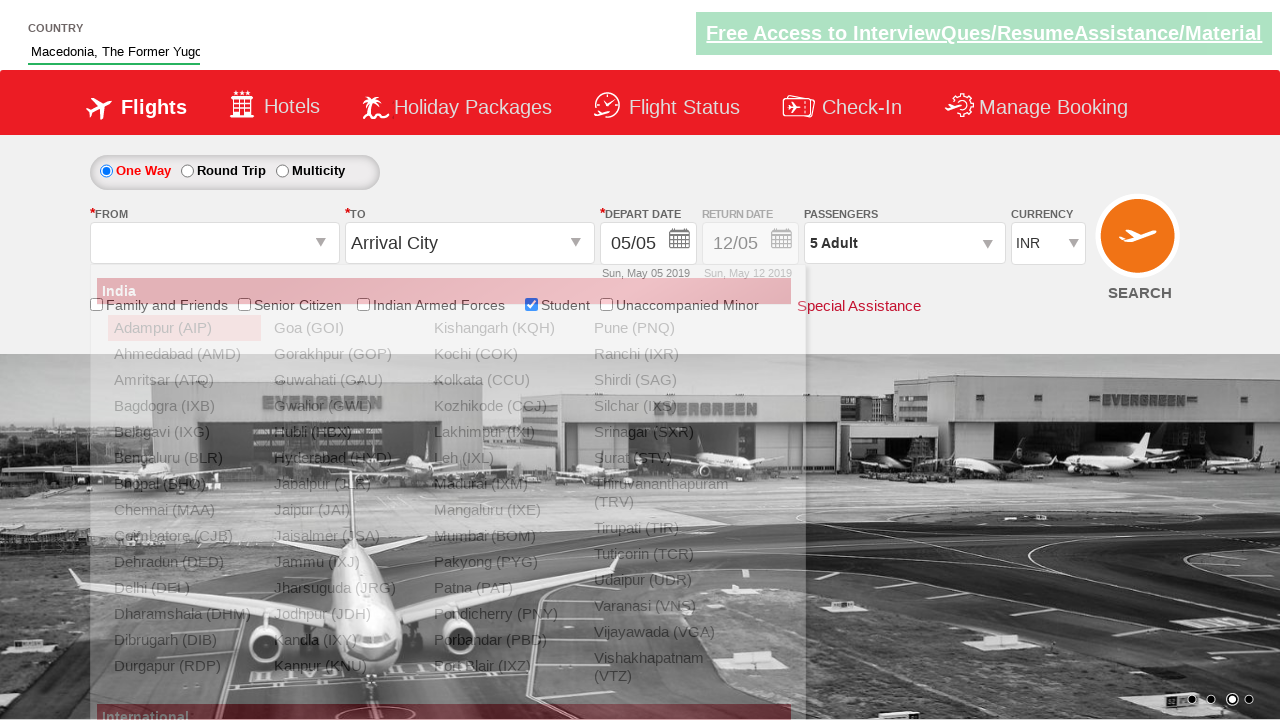

Selected Goa (GOI) as origin airport at (344, 328) on a[value='GOI']
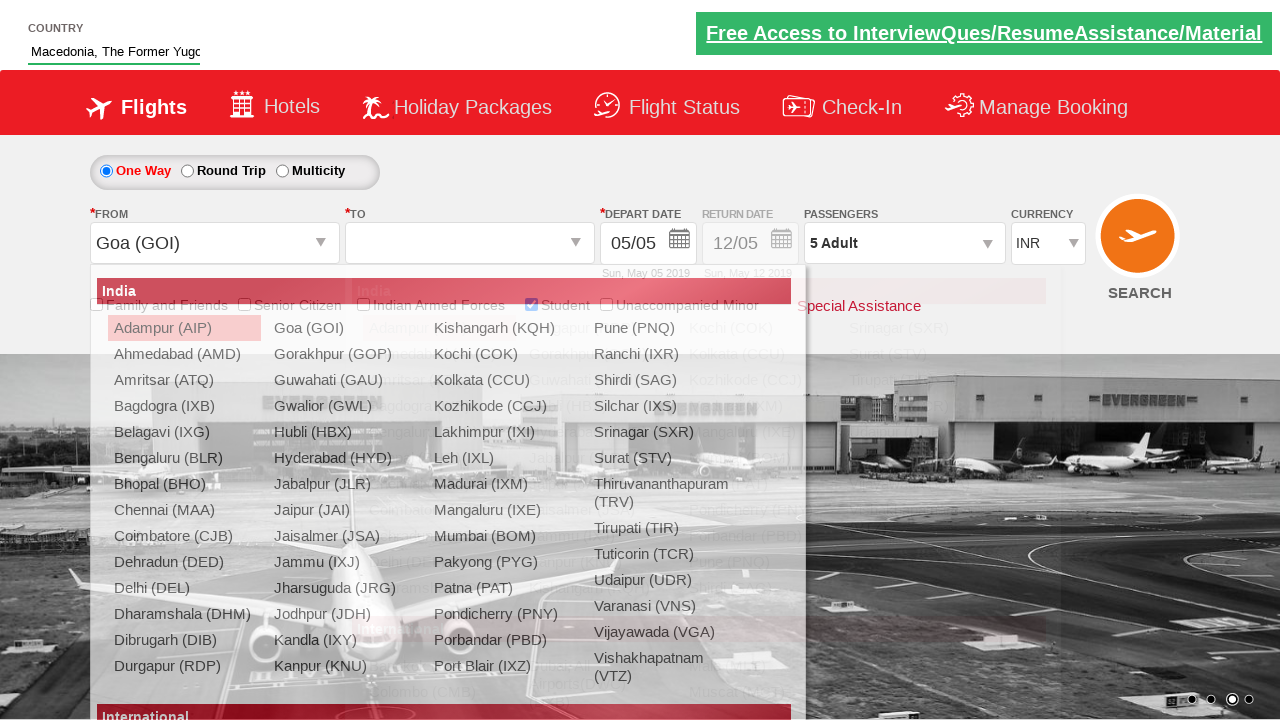

Waited for origin airport selection to process
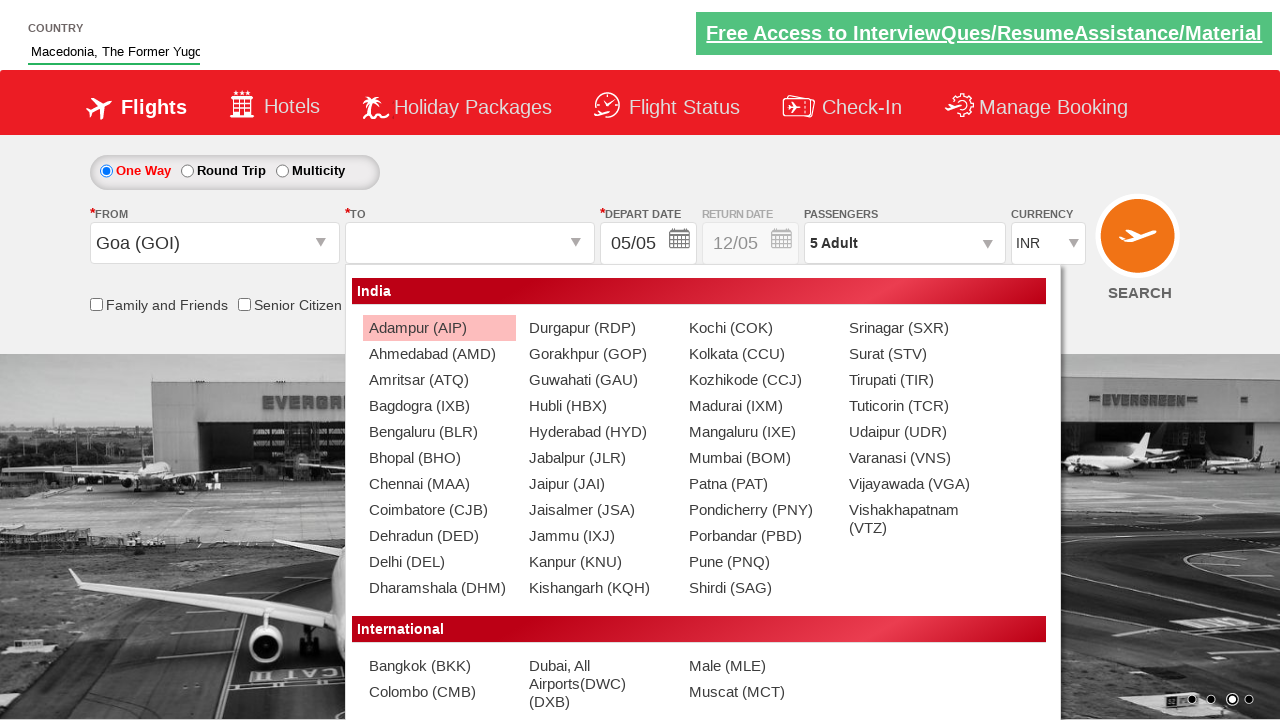

Selected Srinagar (SXR) as destination airport at (919, 328) on (//a[@value='SXR'])[2]
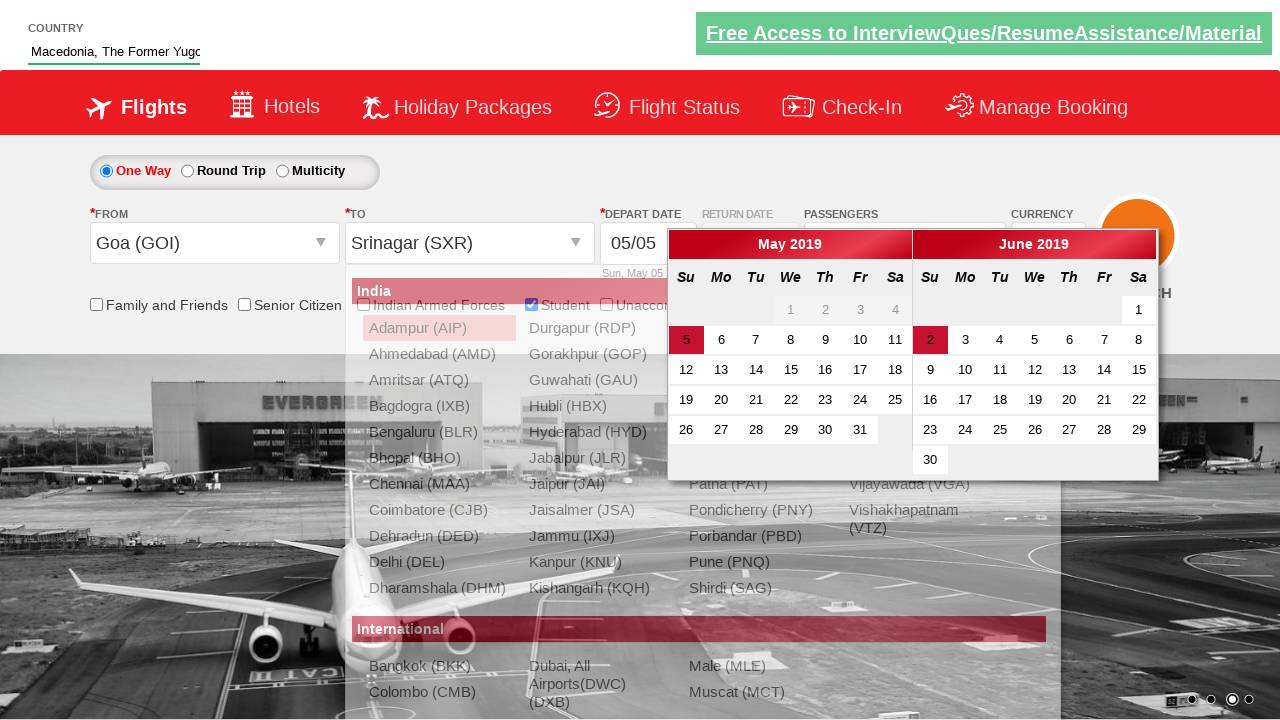

Selected 20th from calendar for travel date at (1069, 400) on td[data-month='5'] a:text('20')
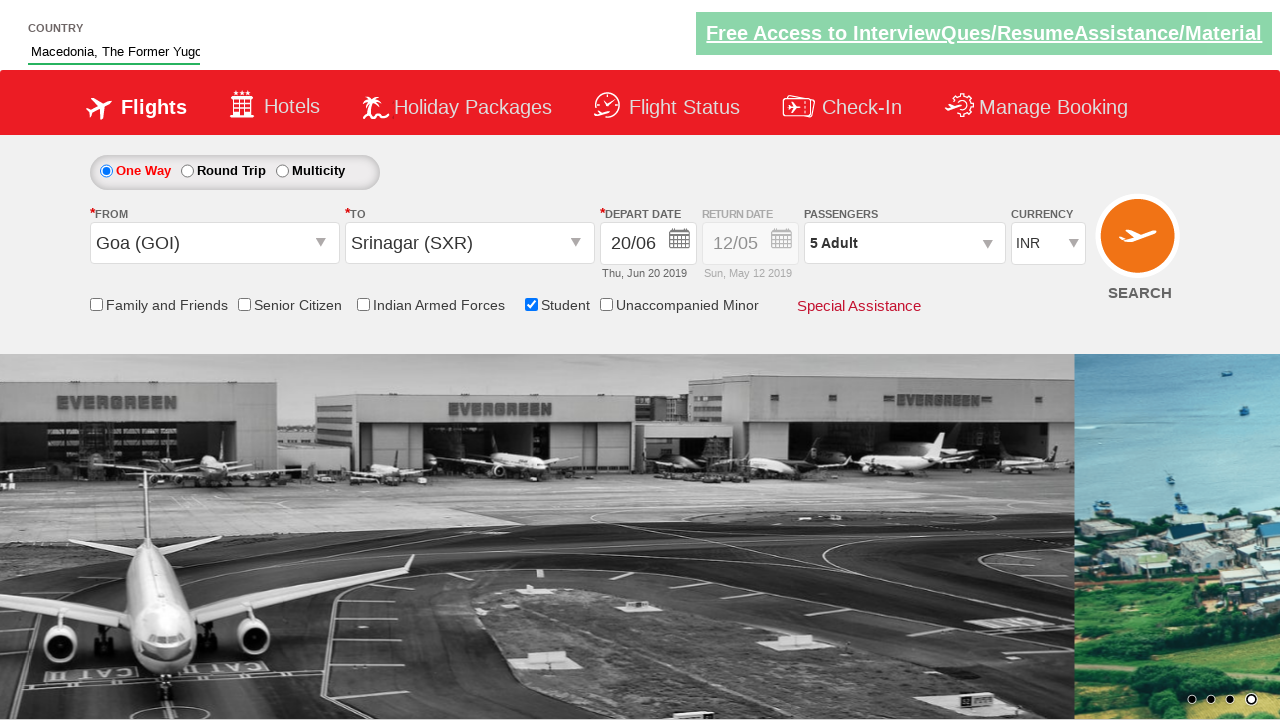

Submitted flight search form at (1140, 245) on #ctl00_mainContent_btn_FindFlights
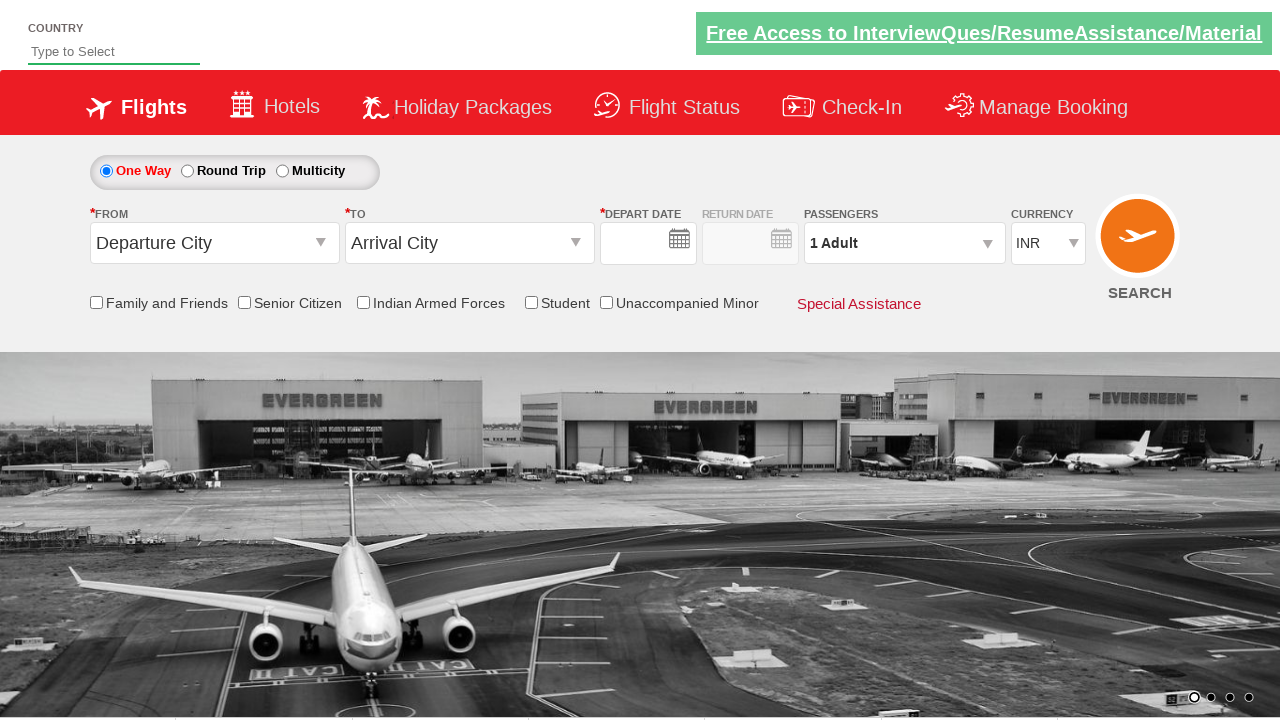

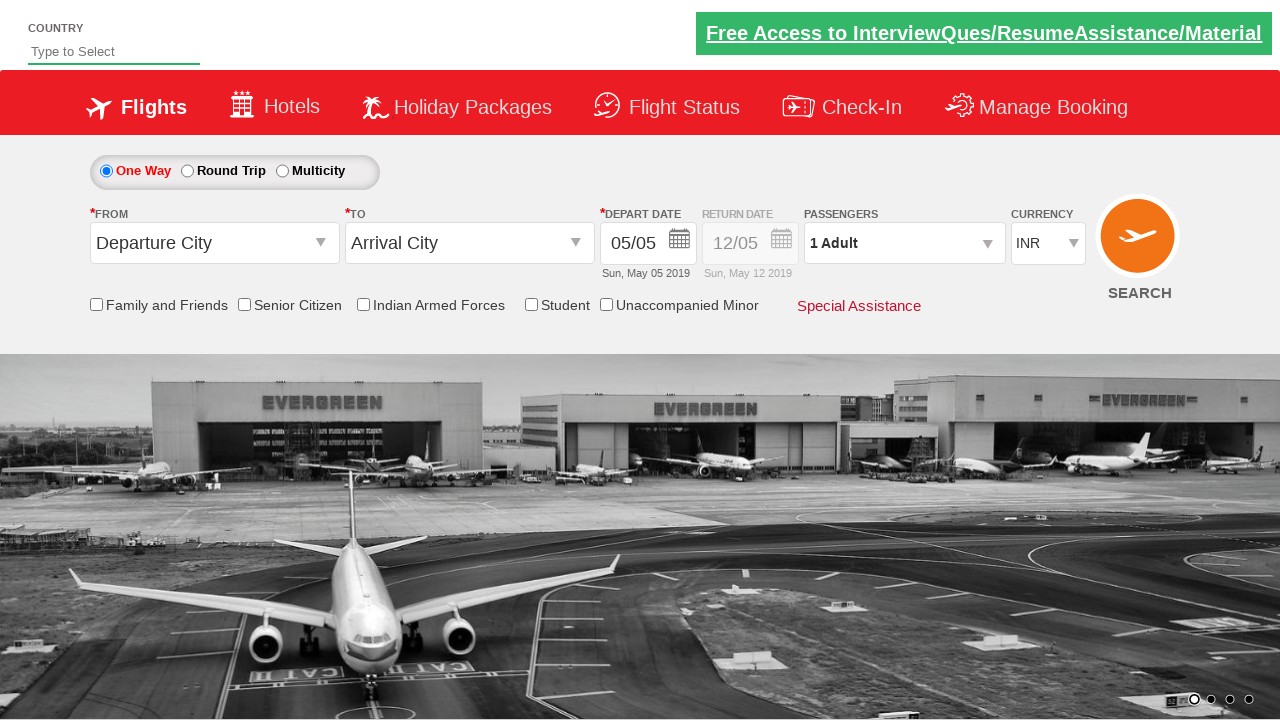